Tests a paginated table component by extracting table headers and iterating through all pages of table data using the pagination next button

Starting URL: https://test-with-me-app.vercel.app/learning/web-elements/components/table

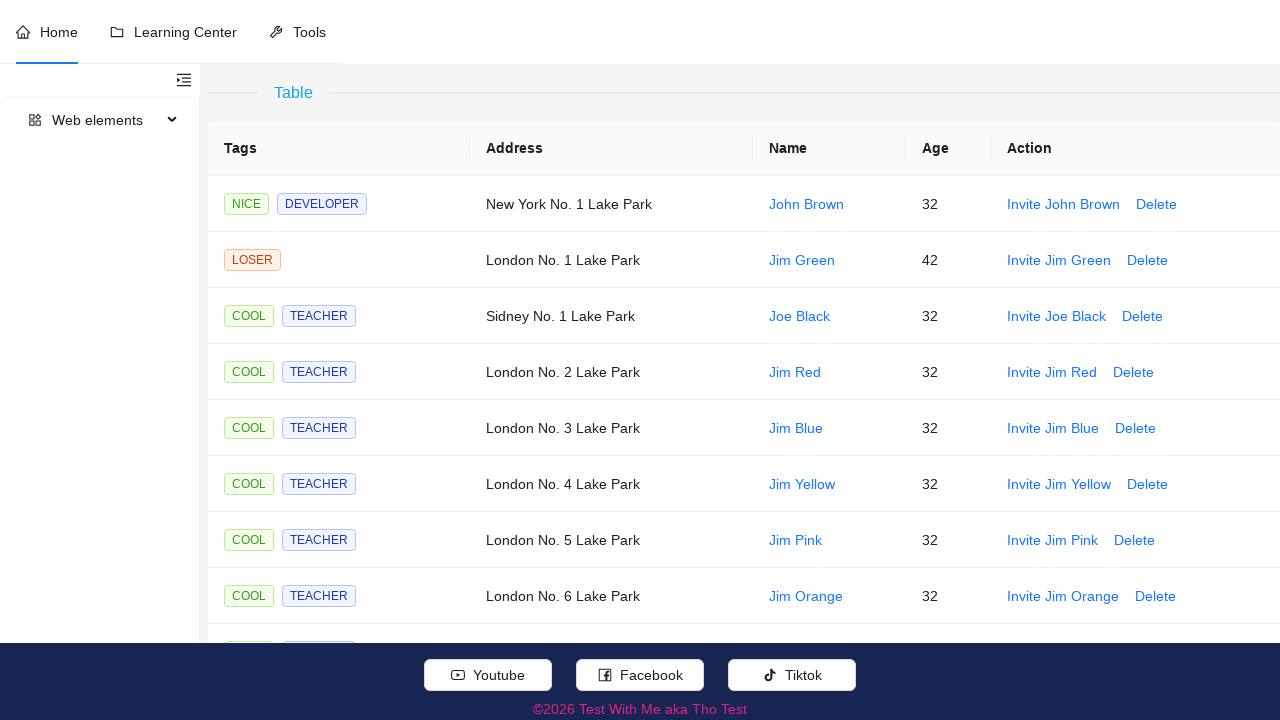

Waited 3 seconds for table to load
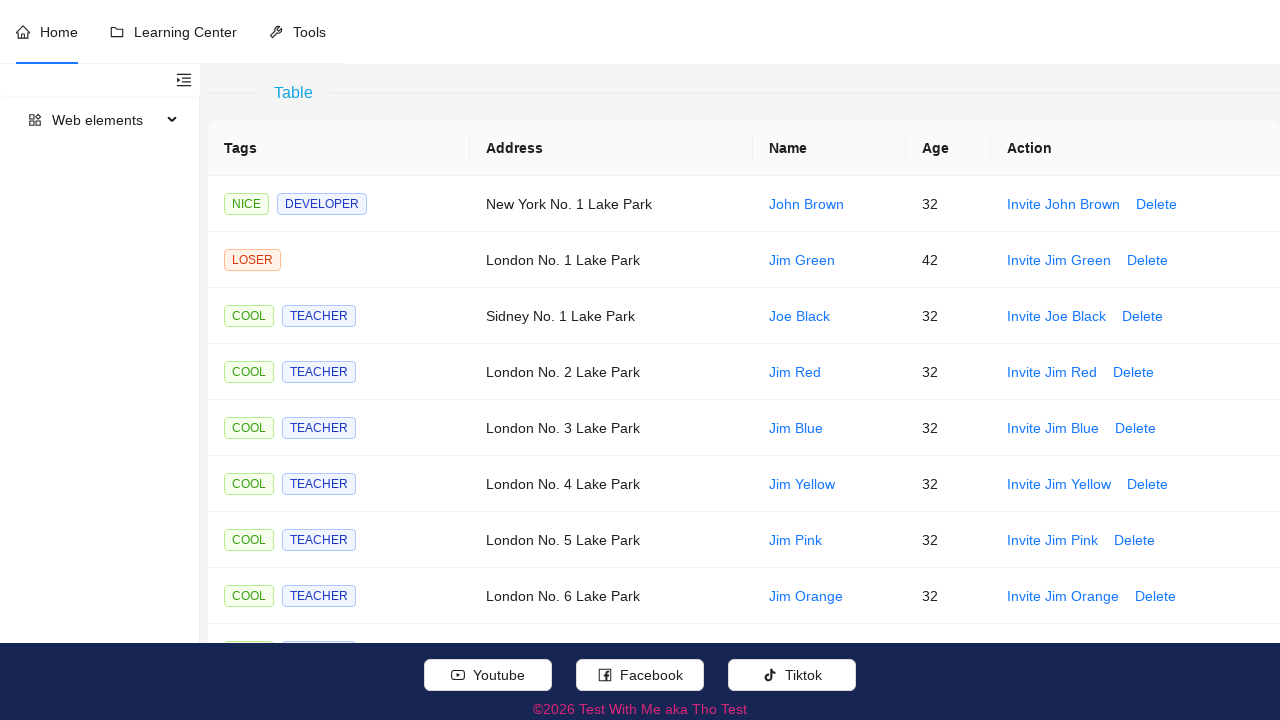

Located all table header elements
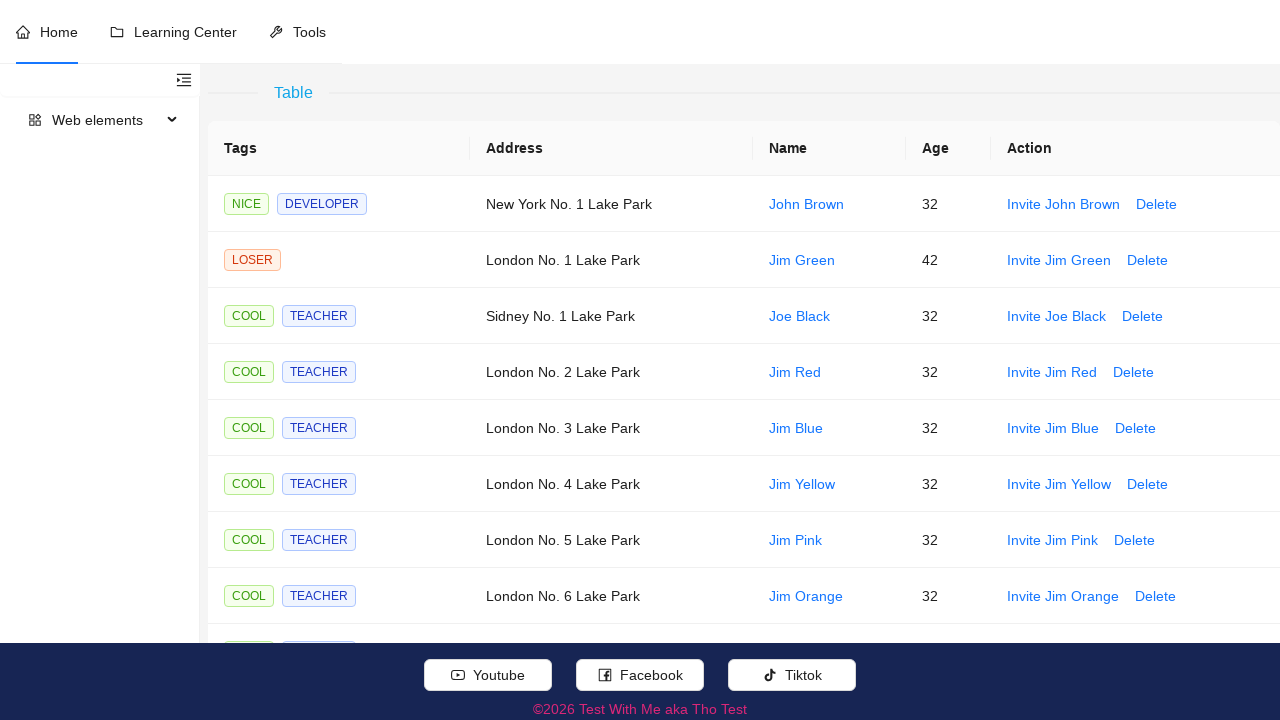

Extracted table headers: ['Tags', 'Address', 'Name', 'Age', 'Action']
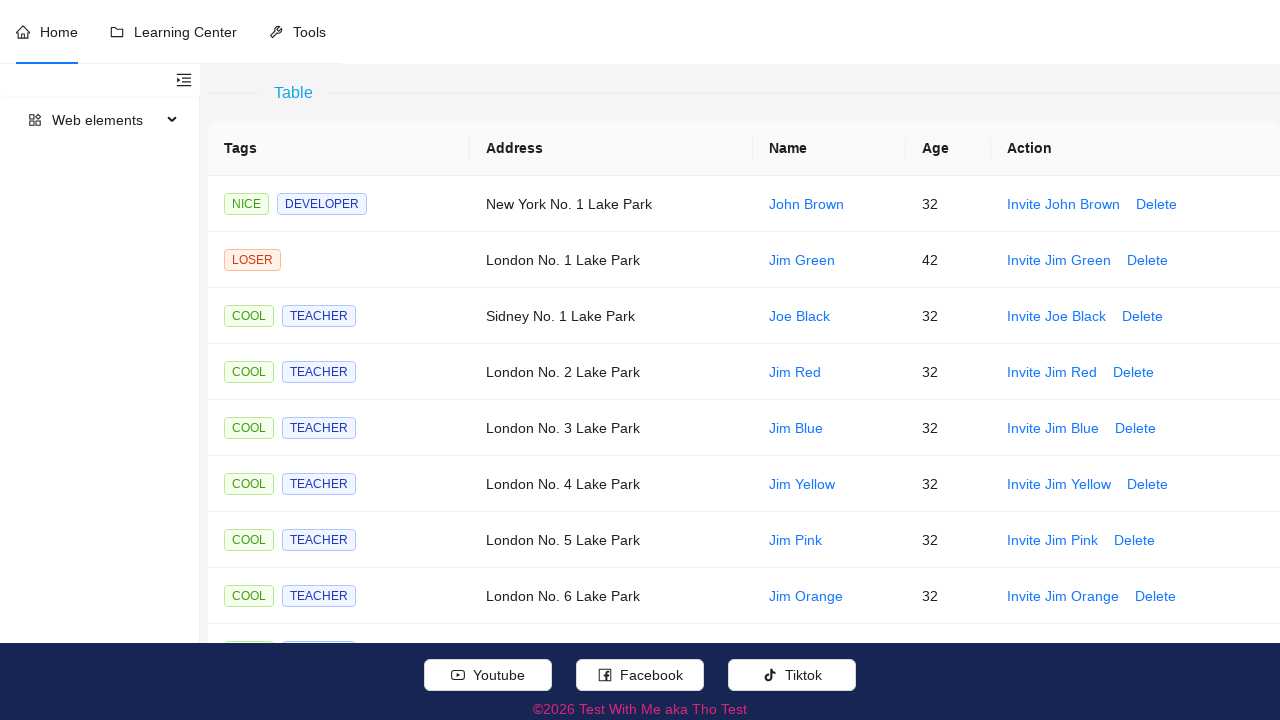

Verified all expected headers are present
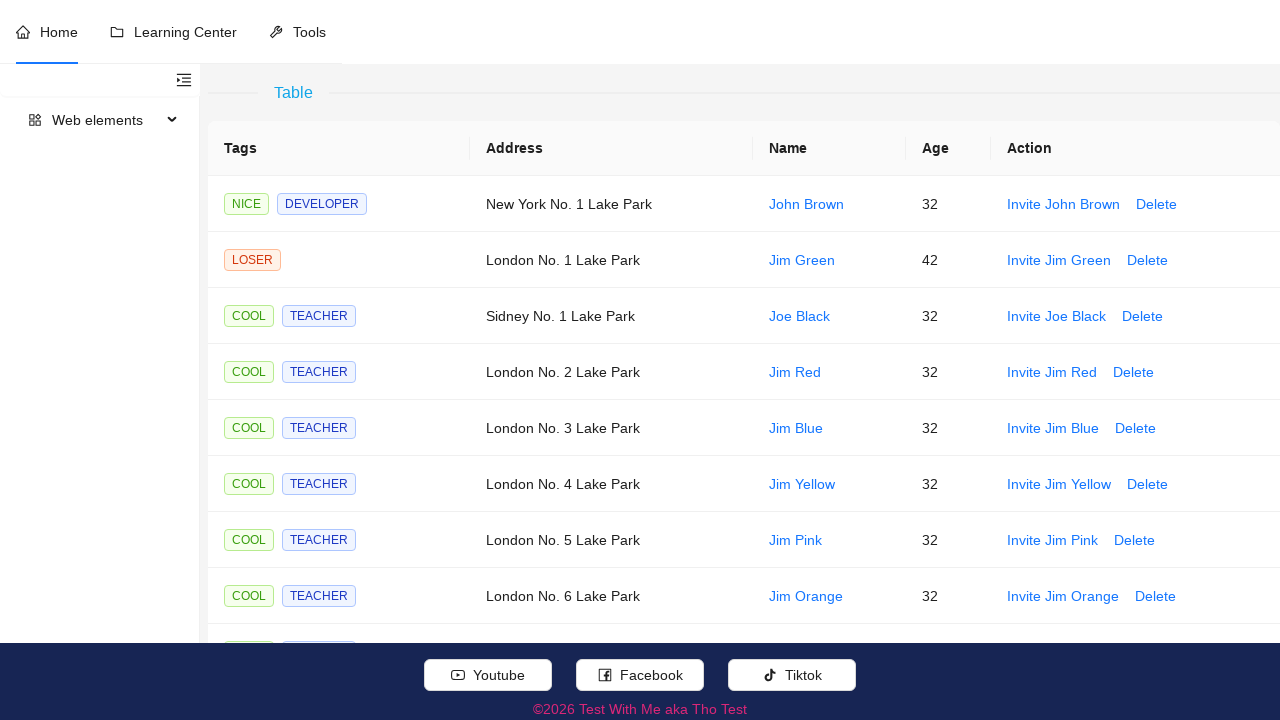

Waited for table rows to be visible on page 1
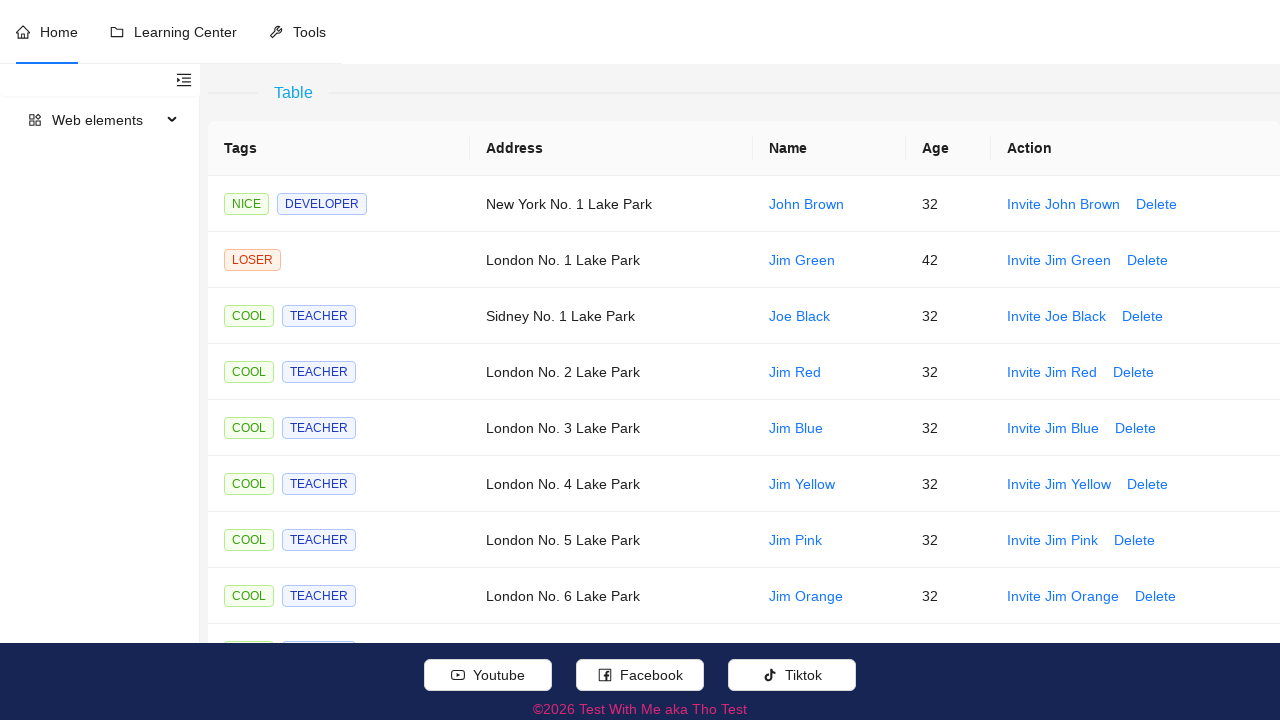

Located 10 rows on page 1
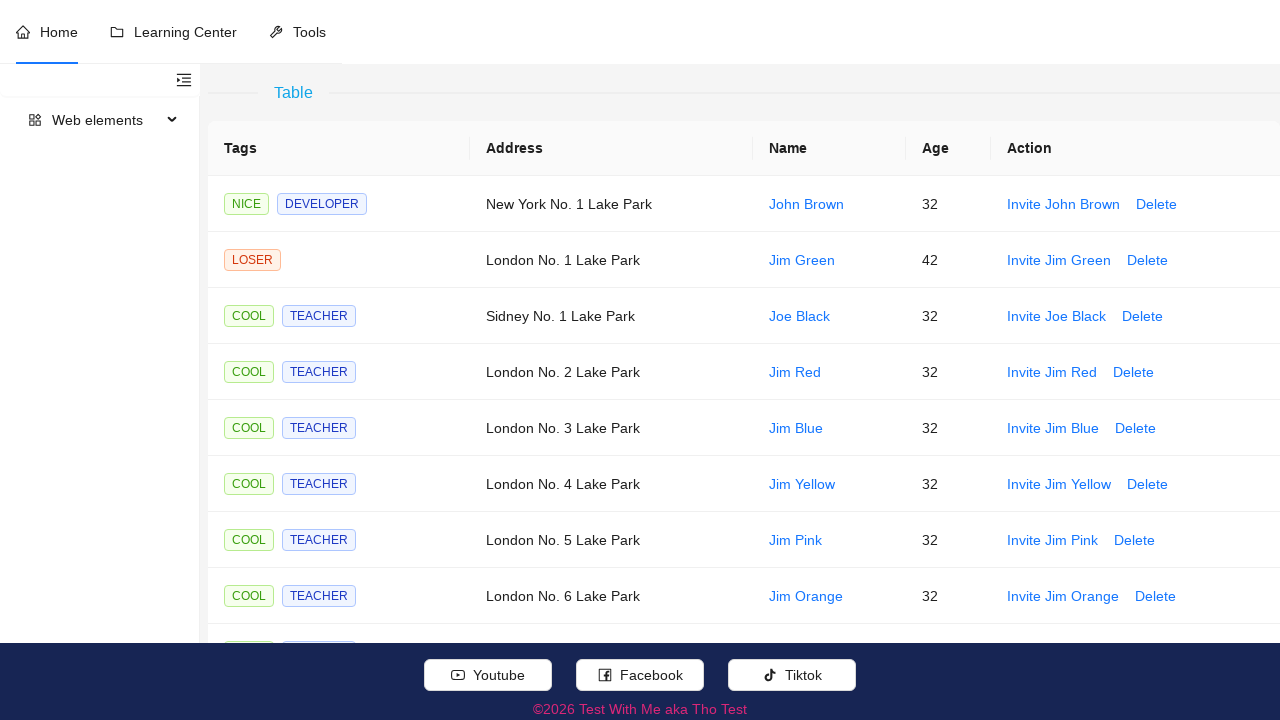

Verified page 1 contains data rows
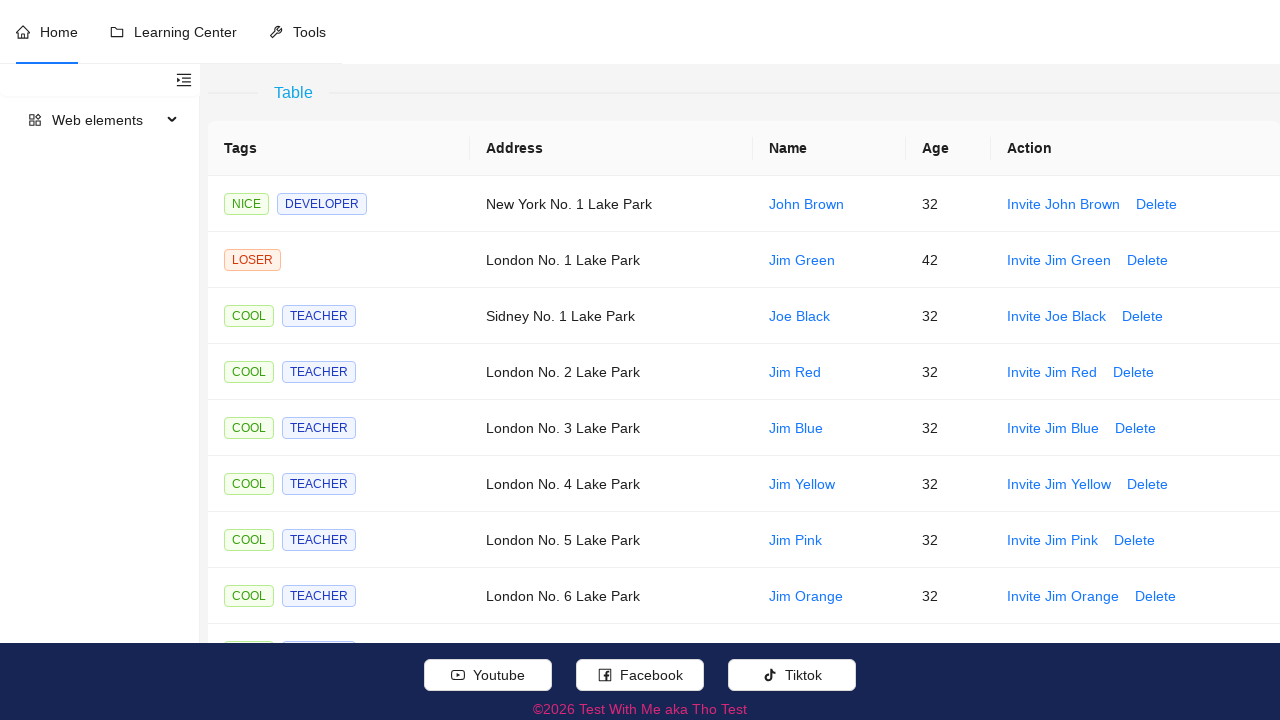

Checked next button state: disabled=false
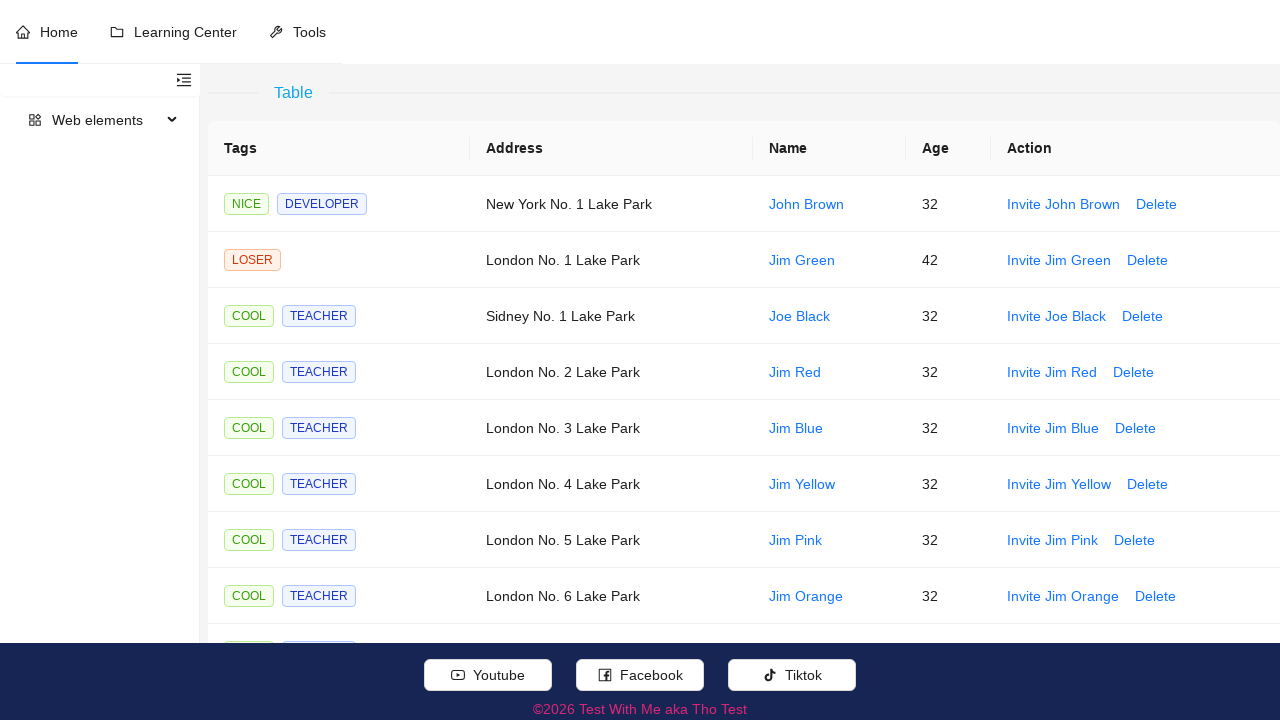

Clicked next button to proceed to page 2 at (1264, 611) on //div[normalize-space() = 'Table']//following::div[contains(concat(' ',normalize
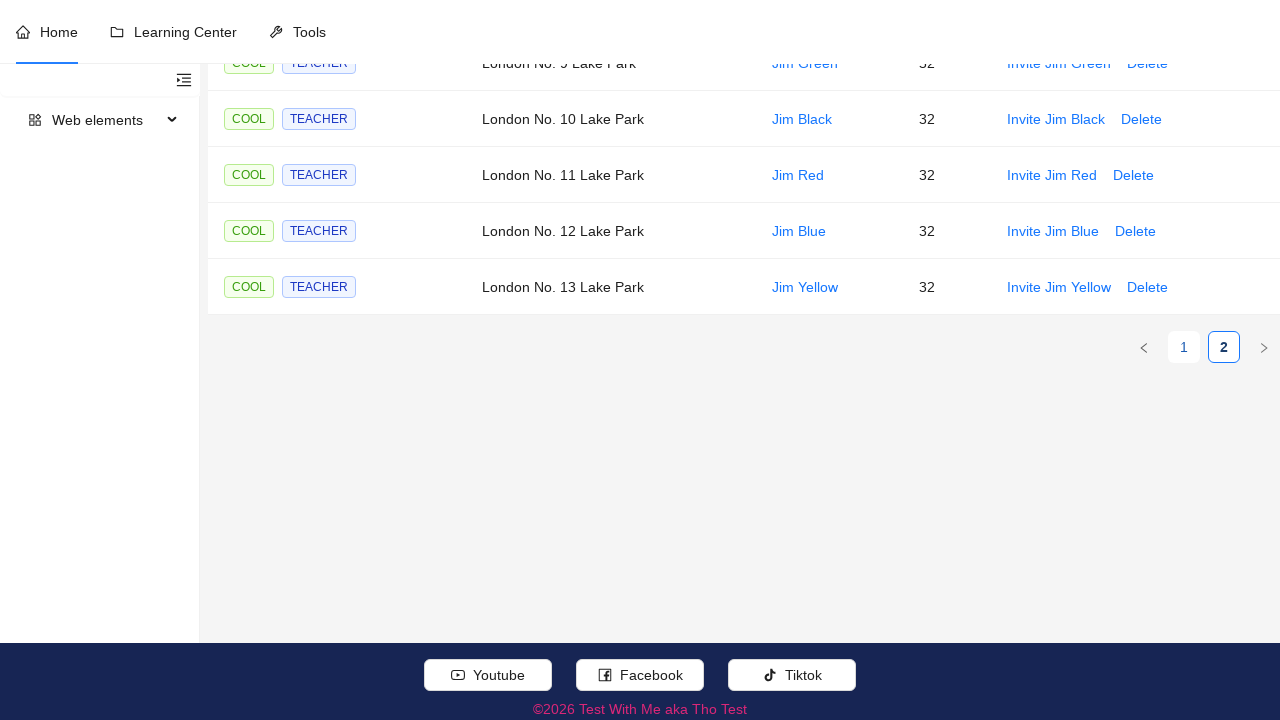

Waited 500ms for page transition to complete
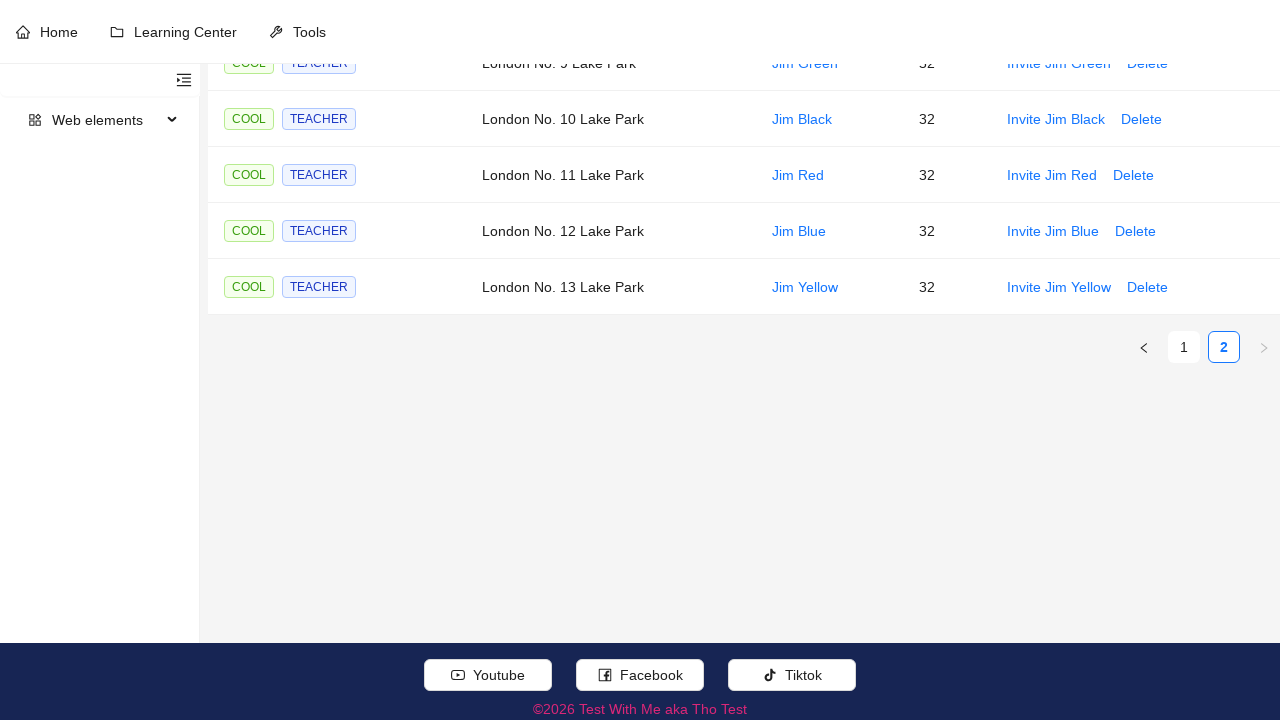

Waited for table rows to be visible on page 2
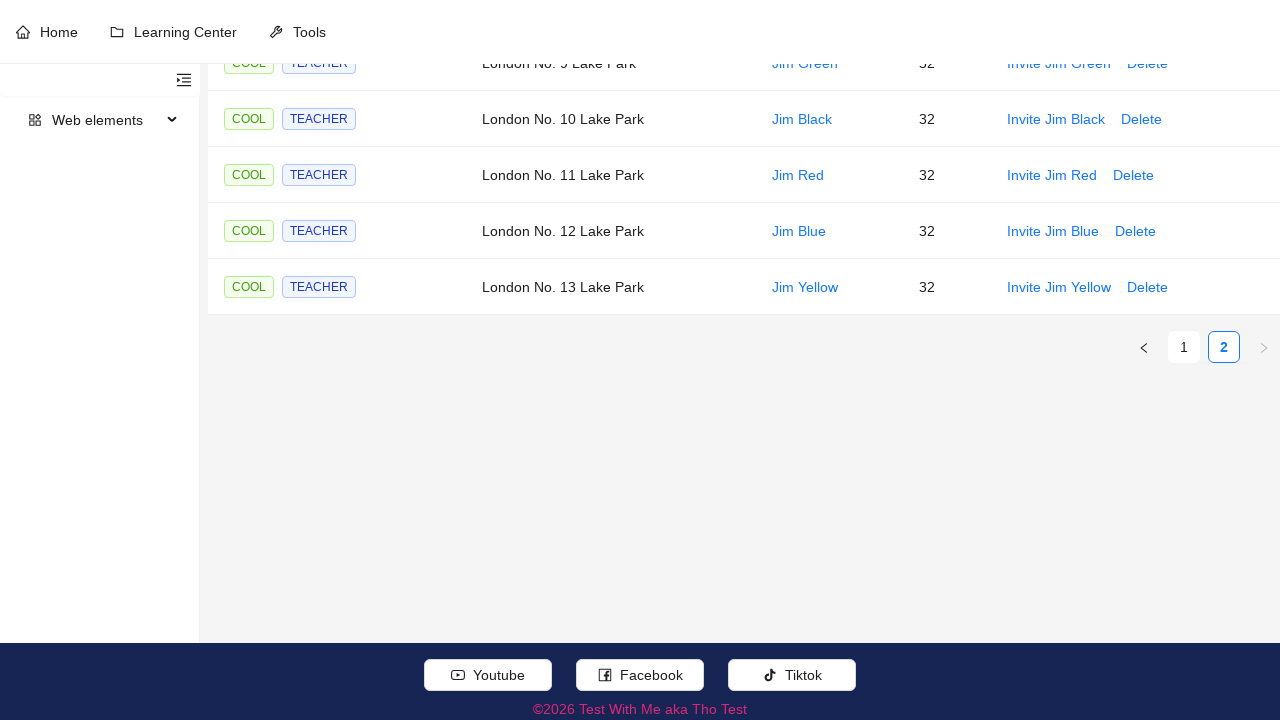

Located 5 rows on page 2
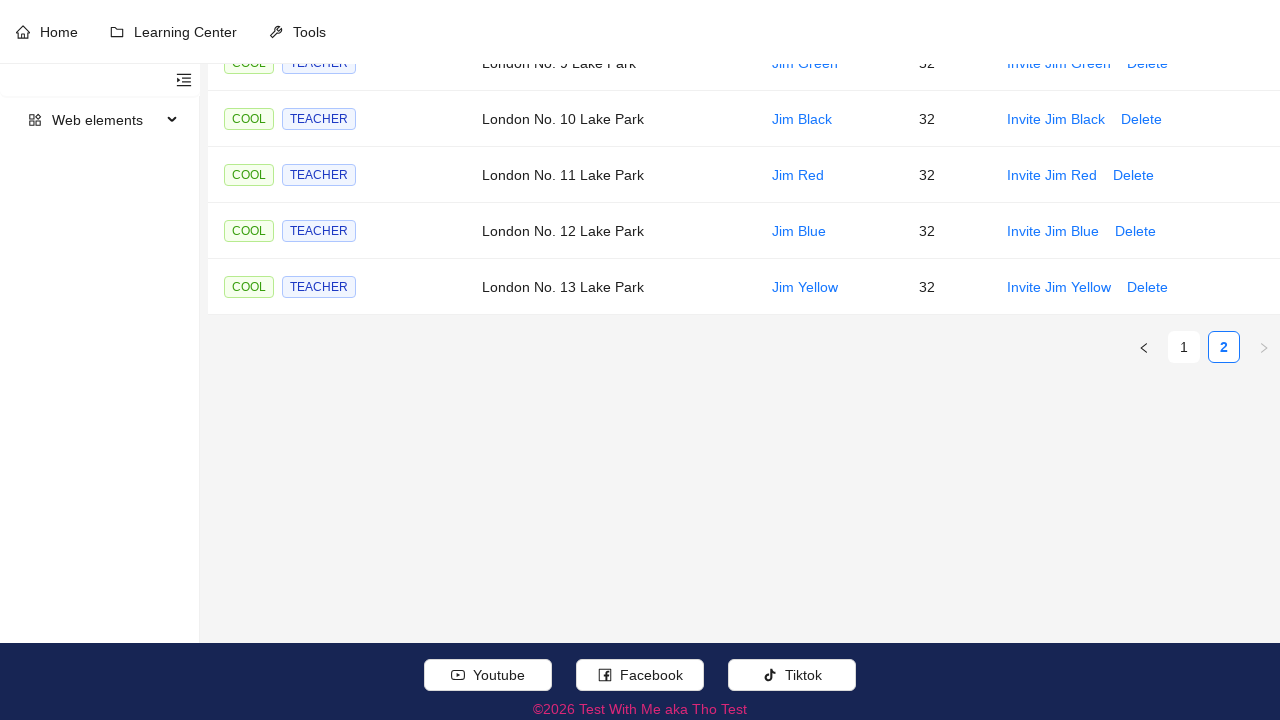

Verified page 2 contains data rows
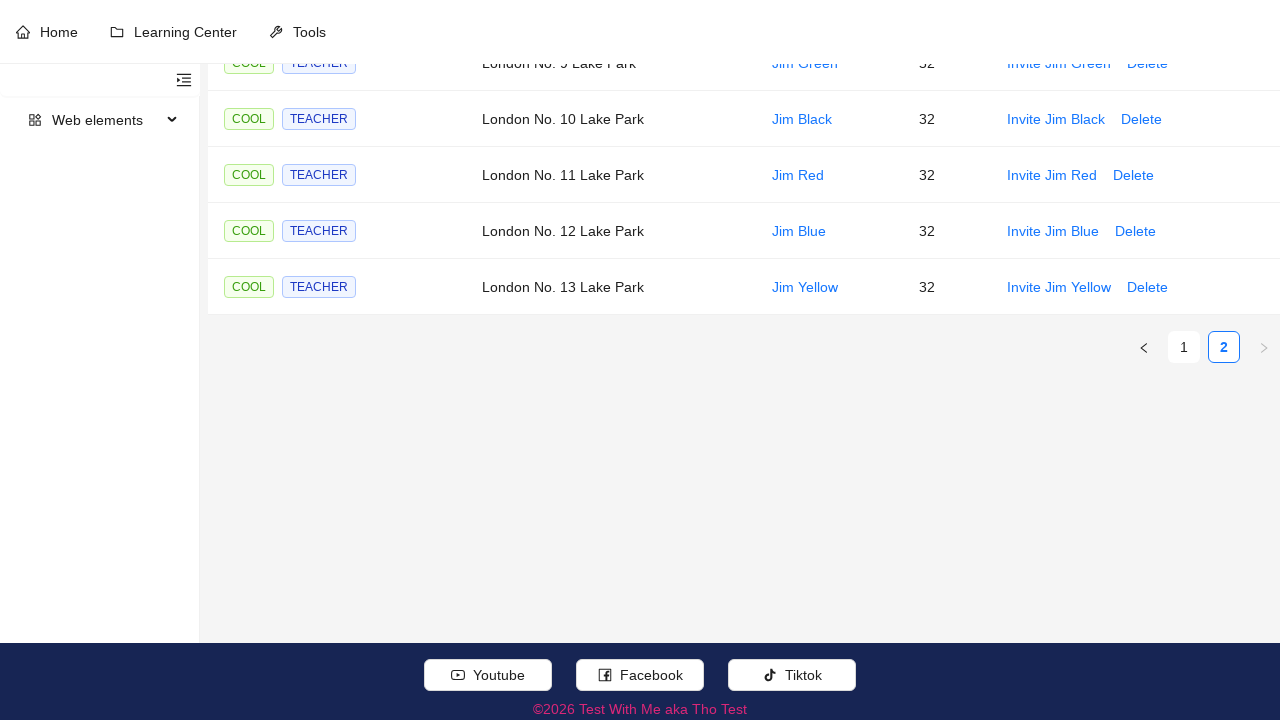

Checked next button state: disabled=true
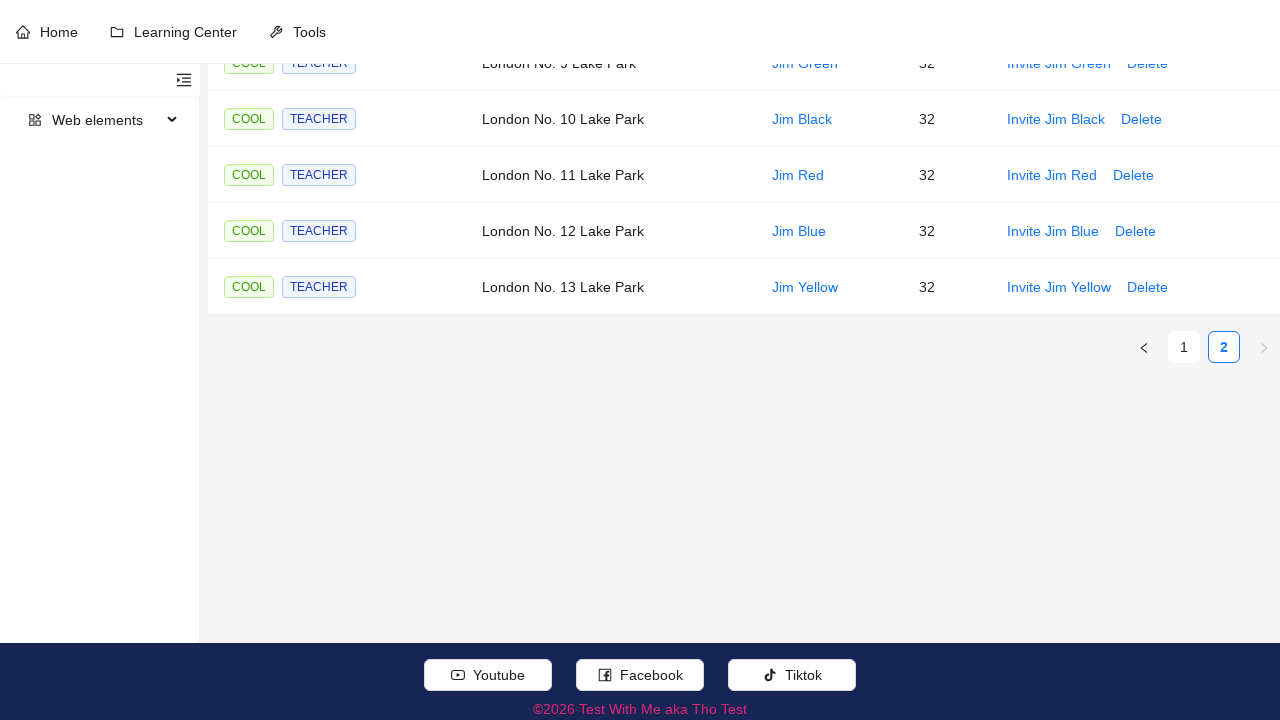

Completed pagination test with 2 page(s) of data
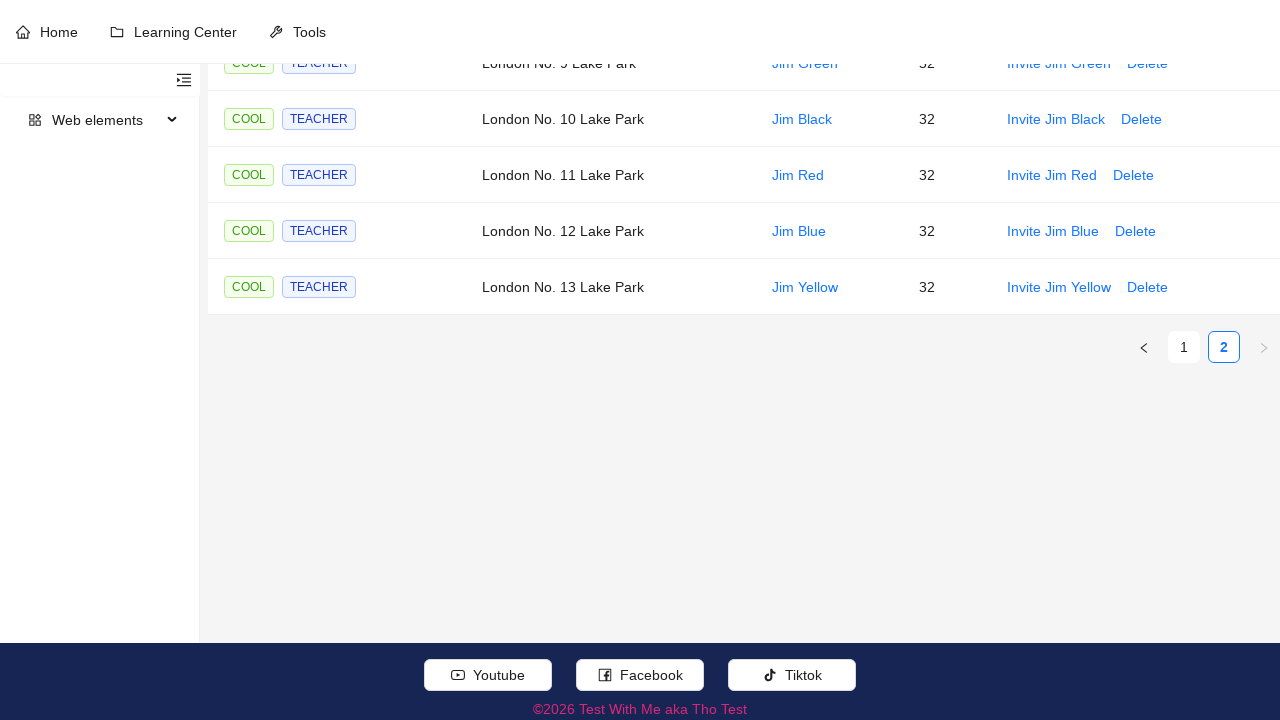

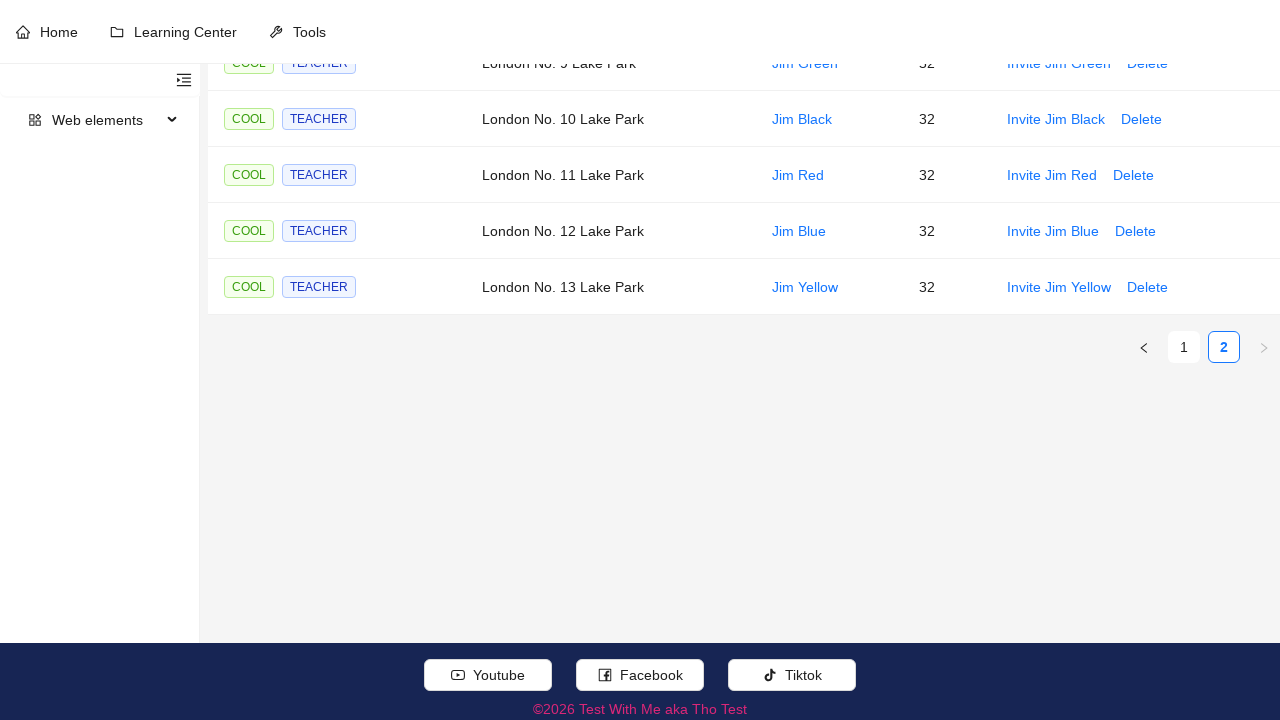